Tests that clear completed button is hidden when no items are completed

Starting URL: https://demo.playwright.dev/todomvc

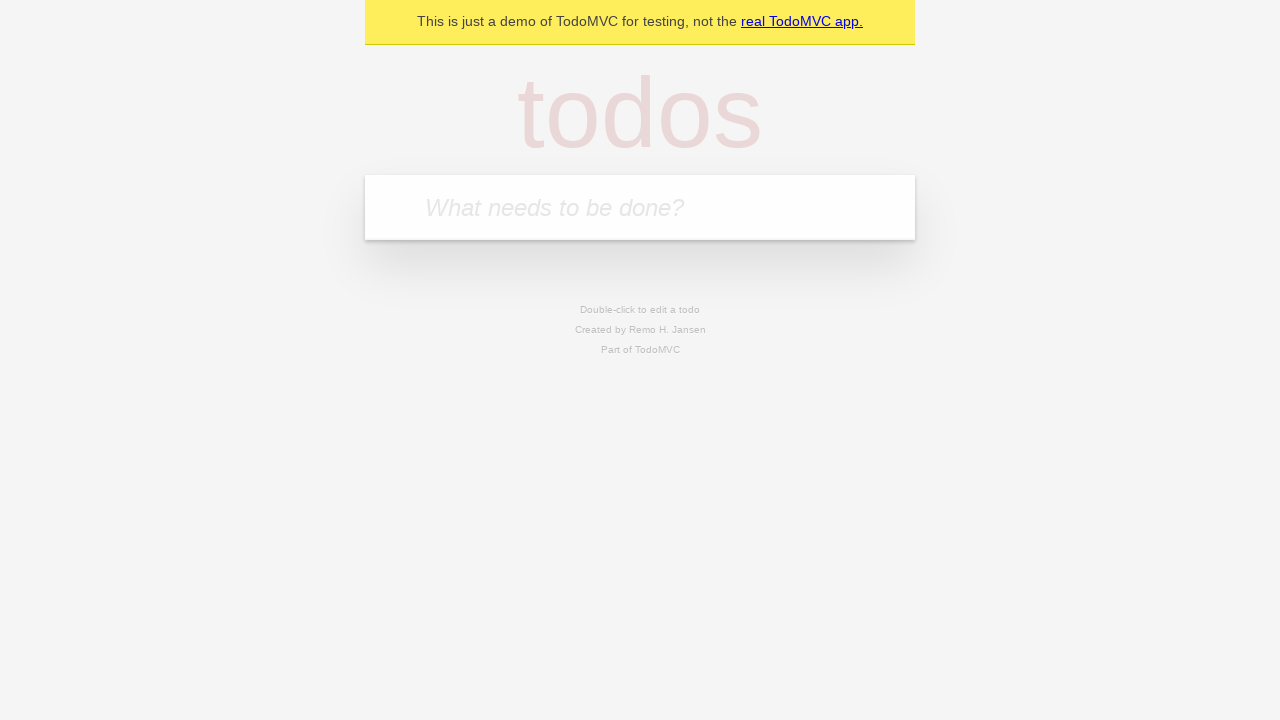

Filled new todo field with 'buy some cheese' on .new-todo
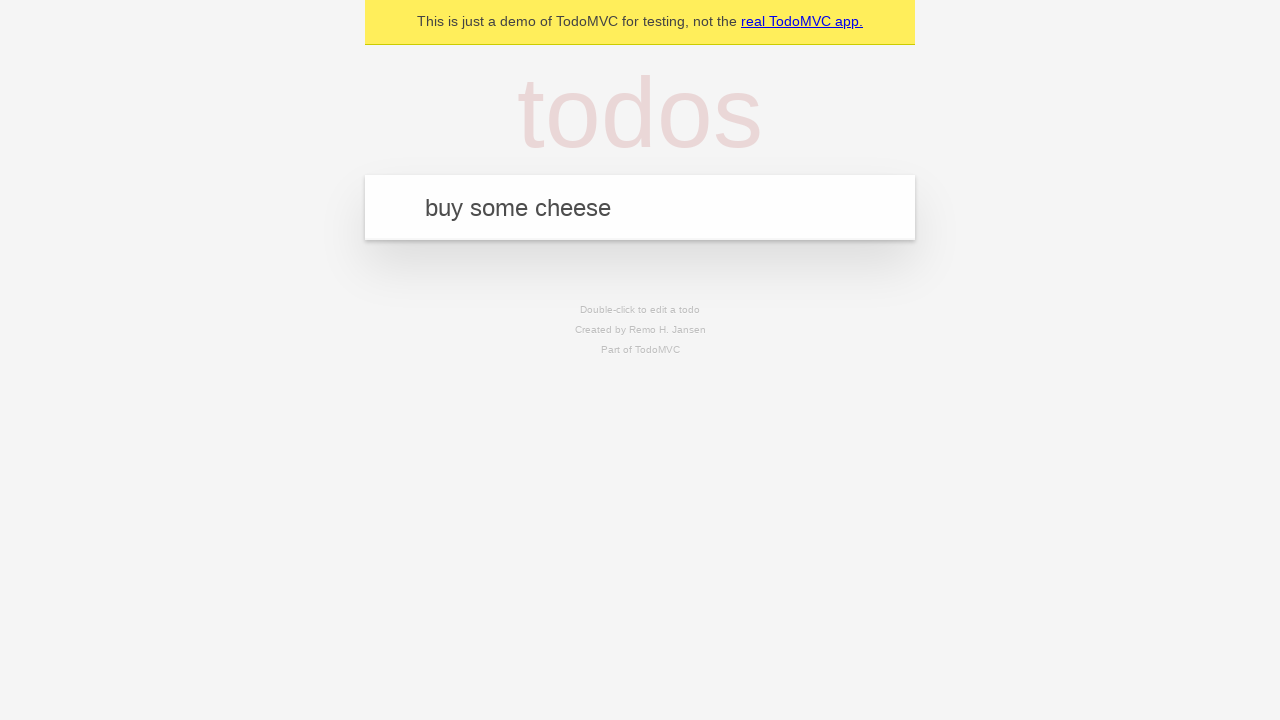

Pressed Enter to create first todo item on .new-todo
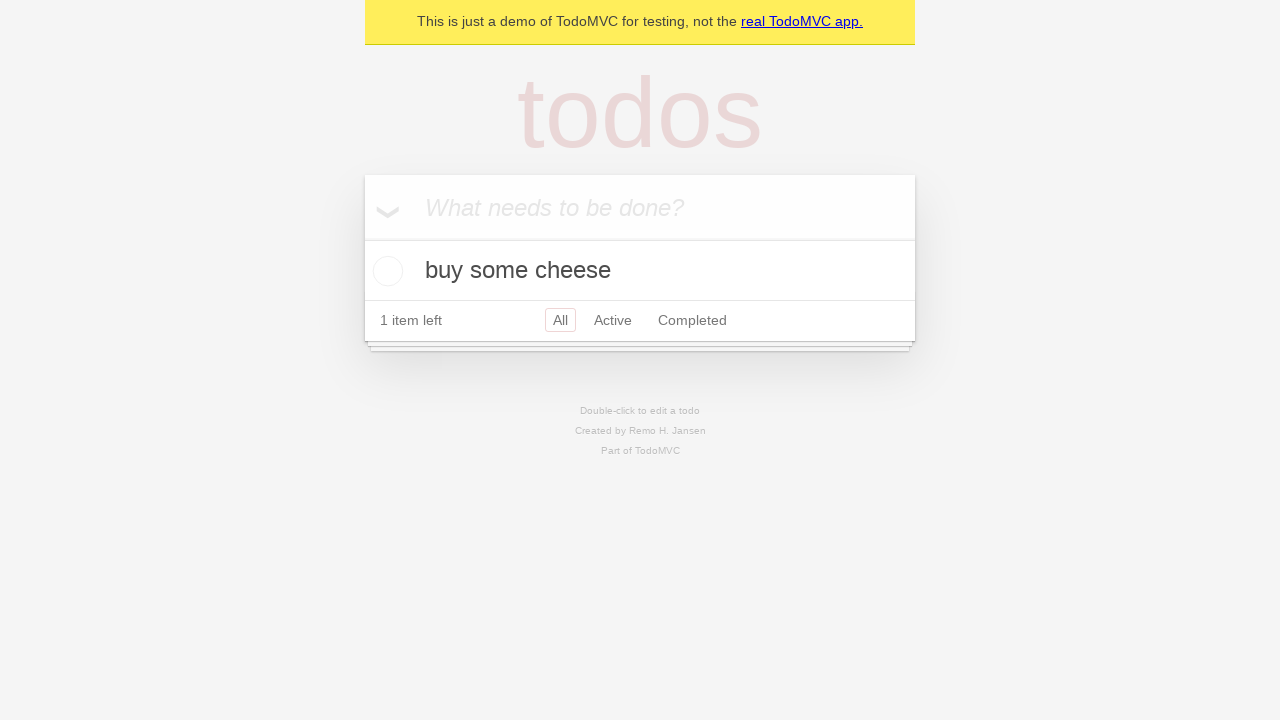

Filled new todo field with 'feed the cat' on .new-todo
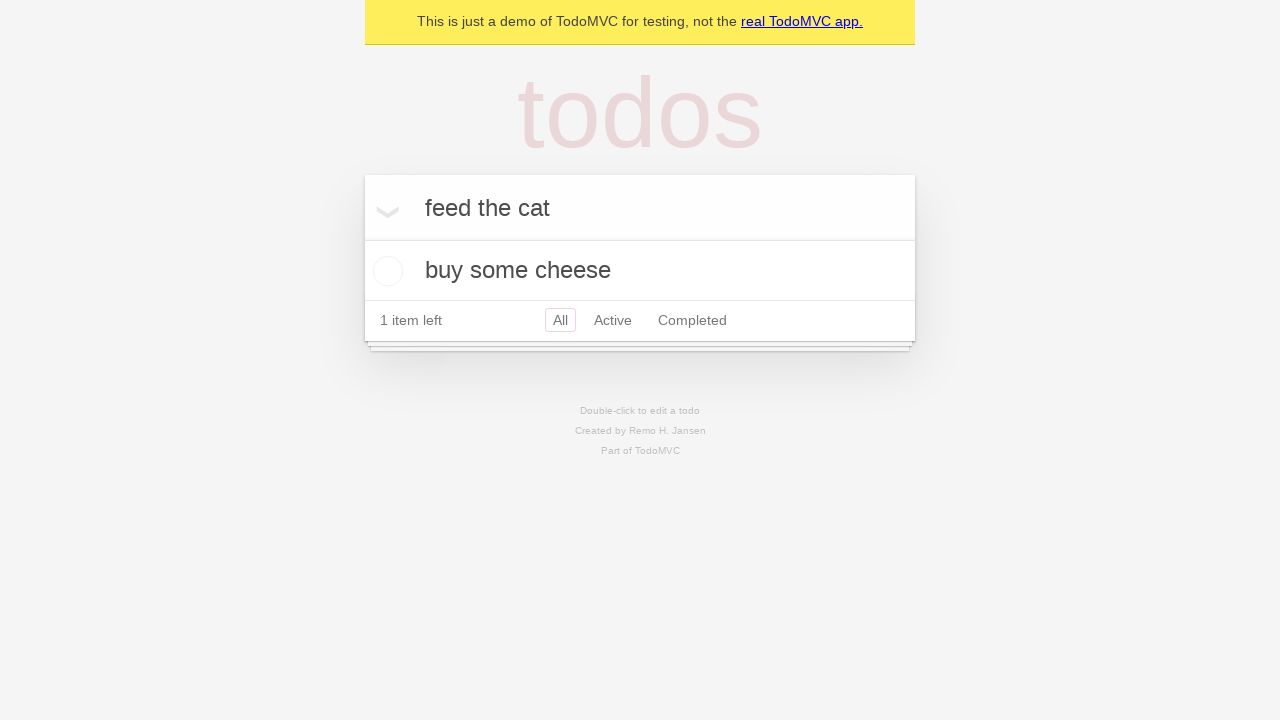

Pressed Enter to create second todo item on .new-todo
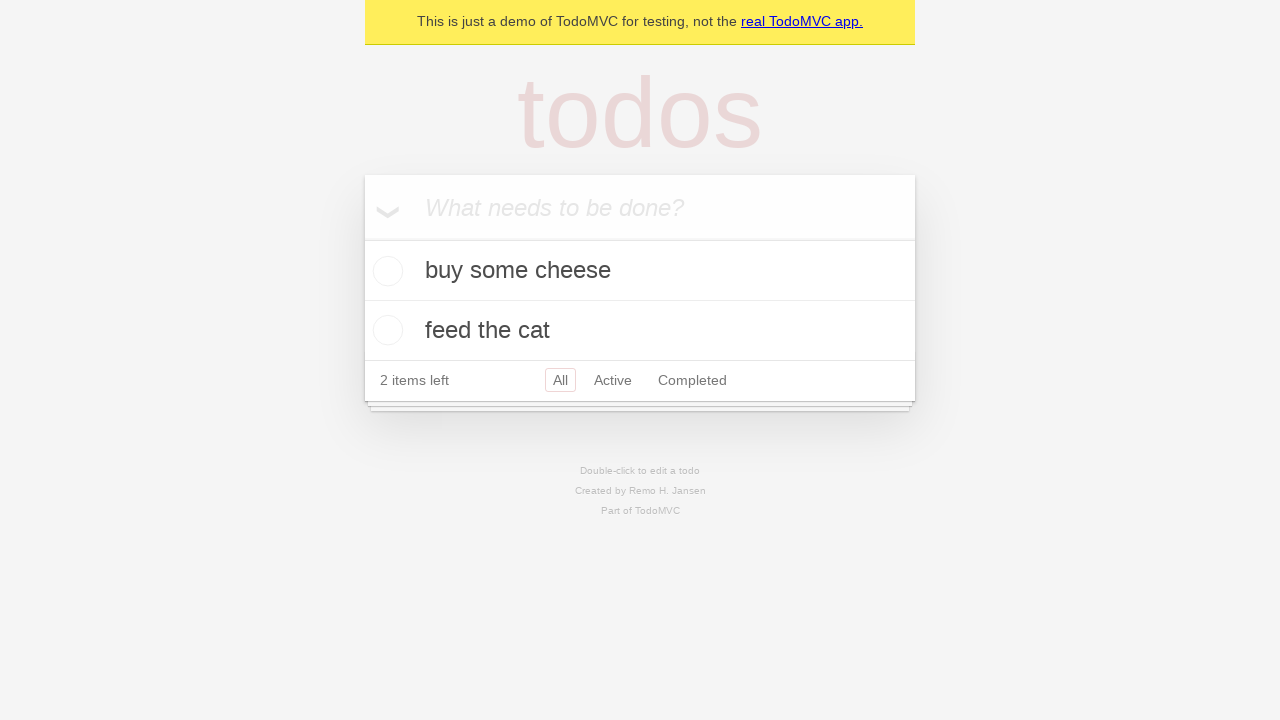

Filled new todo field with 'book a doctors appointment' on .new-todo
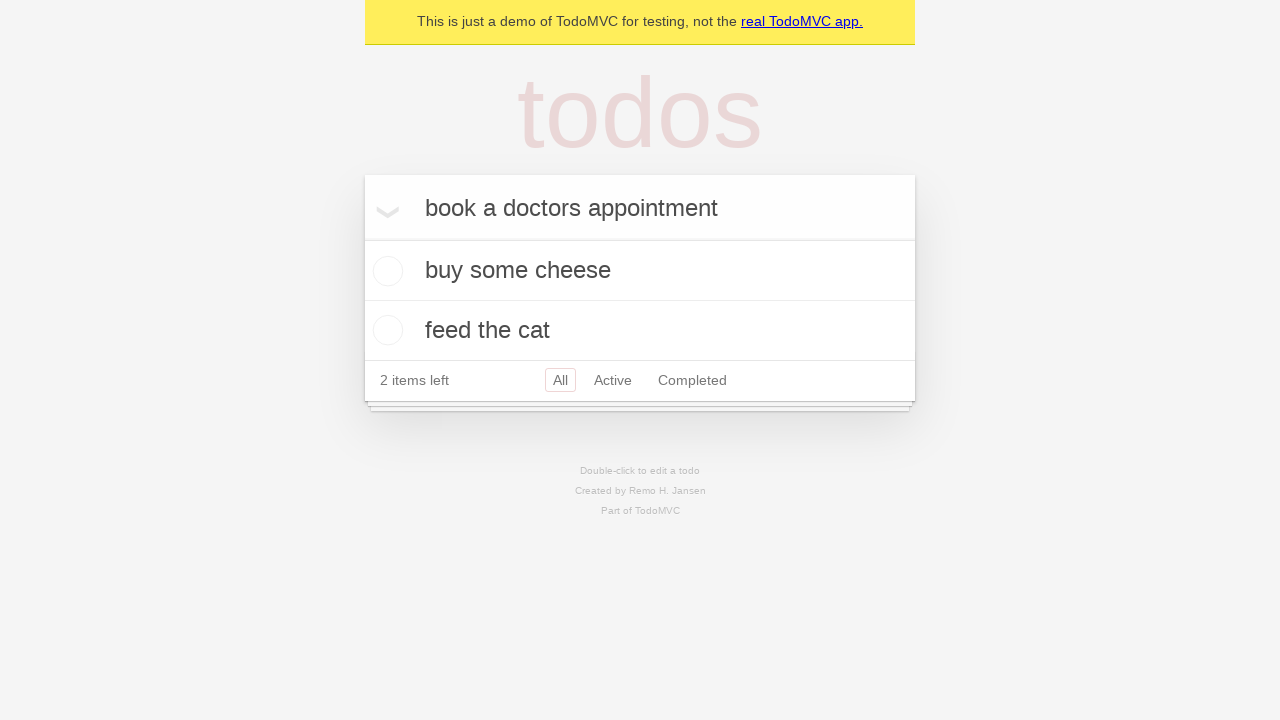

Pressed Enter to create third todo item on .new-todo
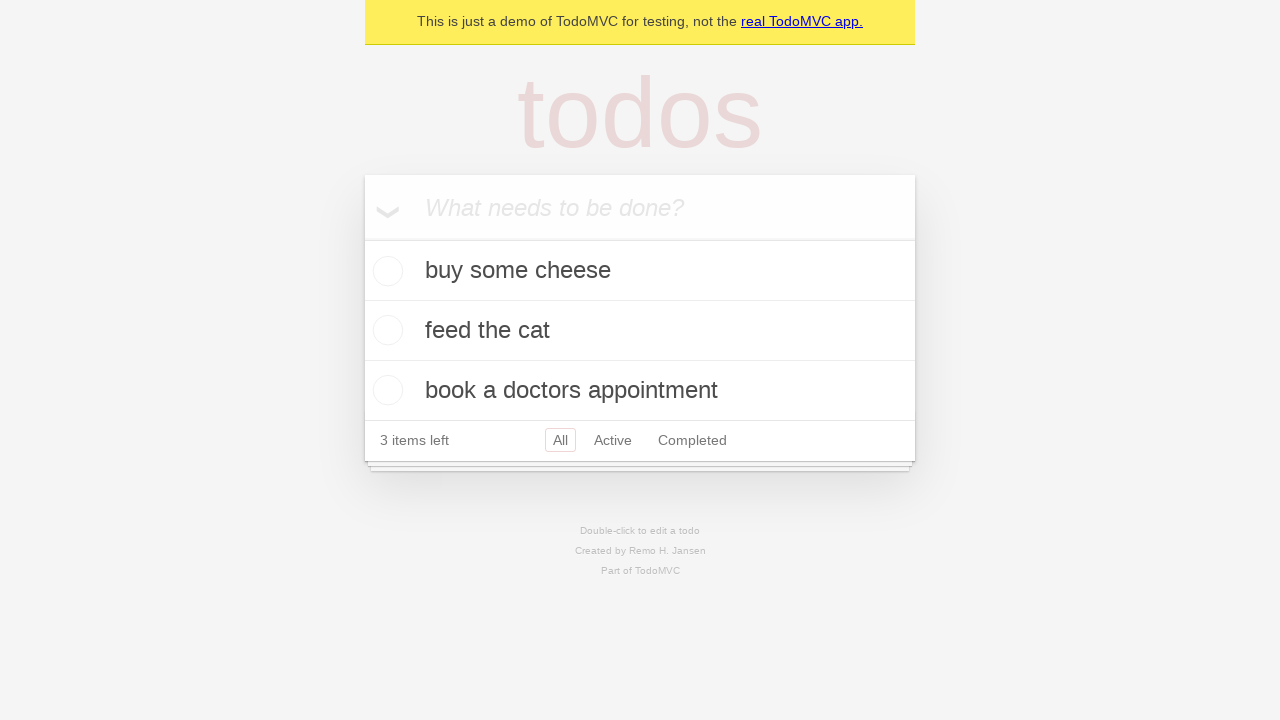

Waited for all three todo items to be rendered
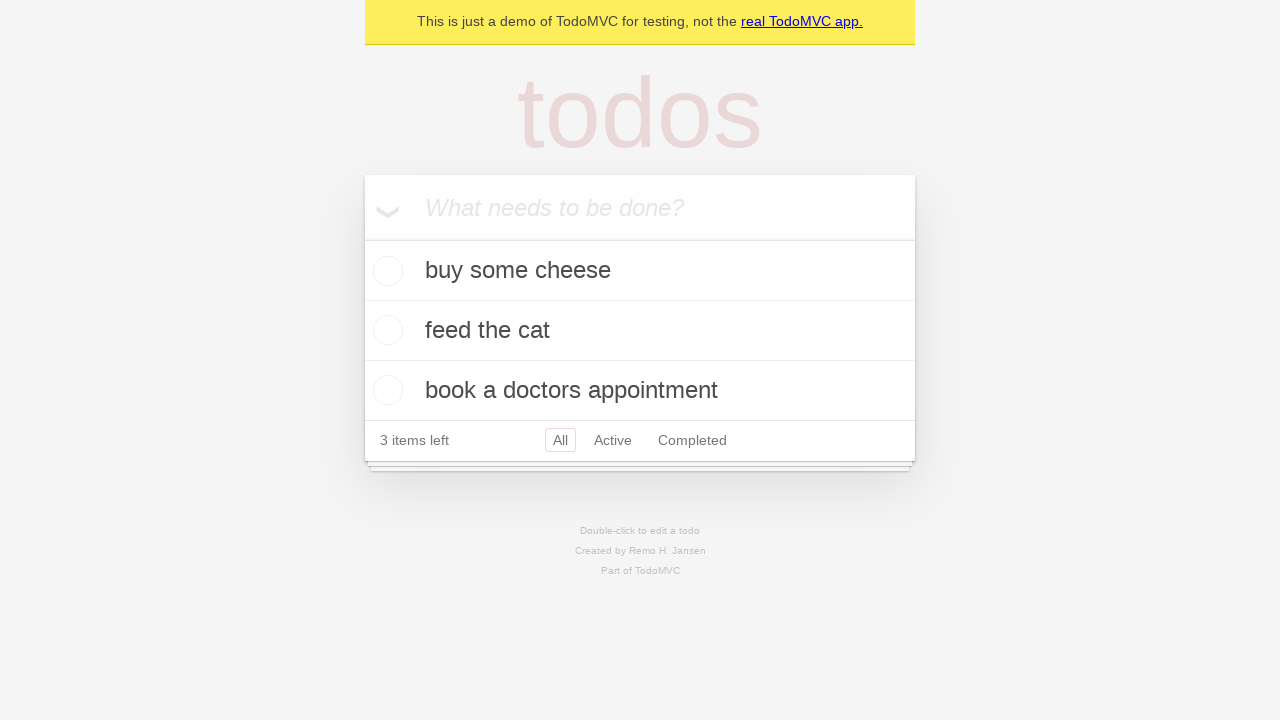

Checked the first todo item as completed at (385, 271) on .todo-list li .toggle >> nth=0
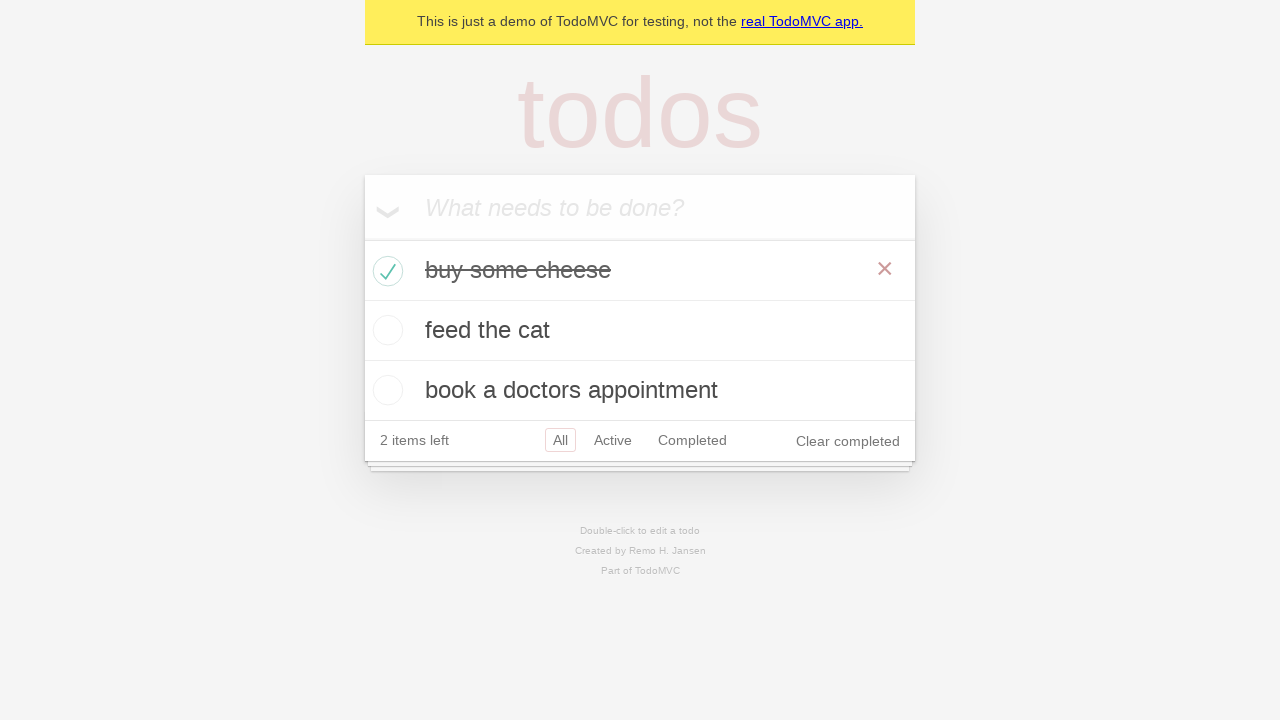

Clicked clear completed button to remove completed items at (848, 441) on .clear-completed
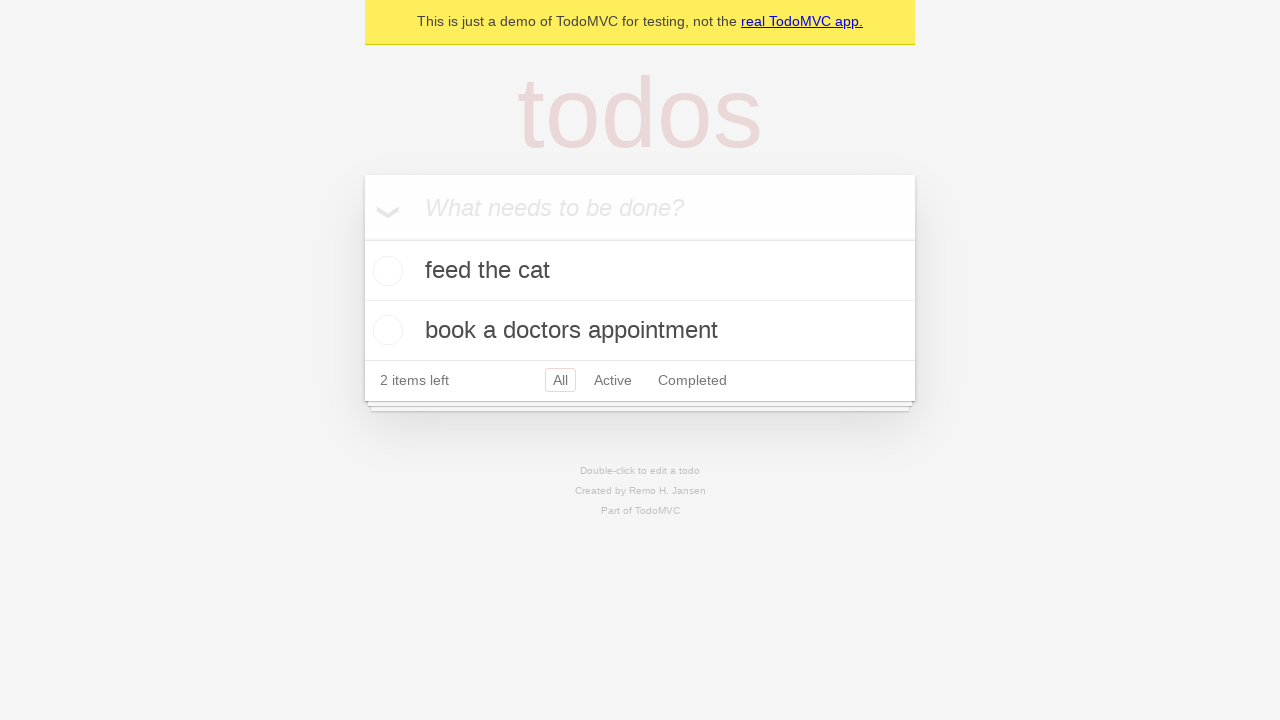

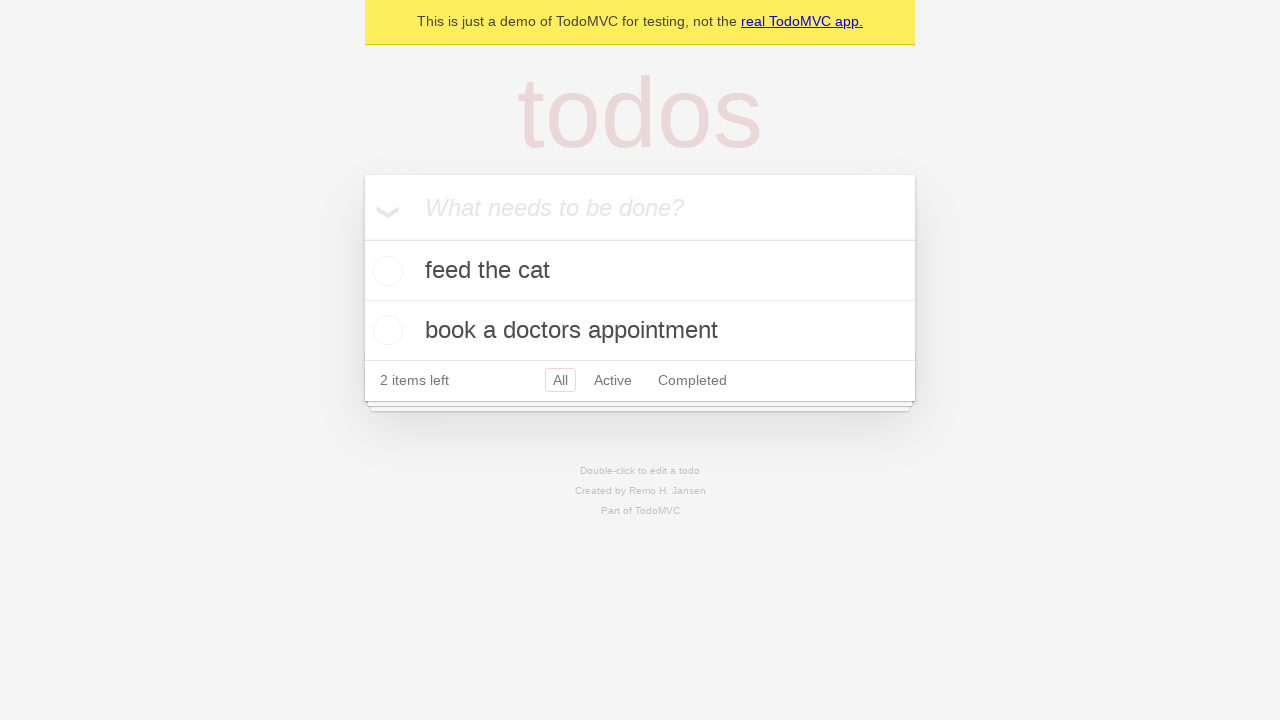